Tests dynamic loading by clicking the start button and waiting for content to load, verifying element state changes.

Starting URL: https://the-internet.herokuapp.com/dynamic_loading/1

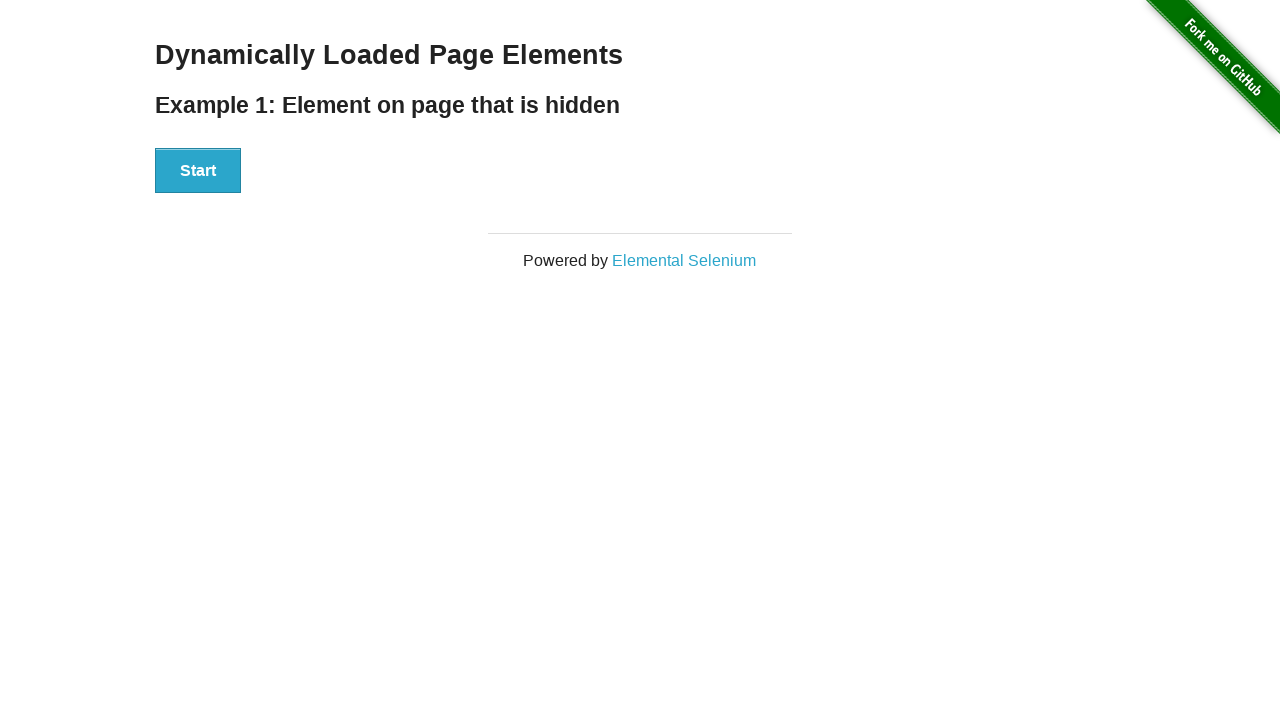

Clicked start button to trigger dynamic loading at (198, 171) on #start button
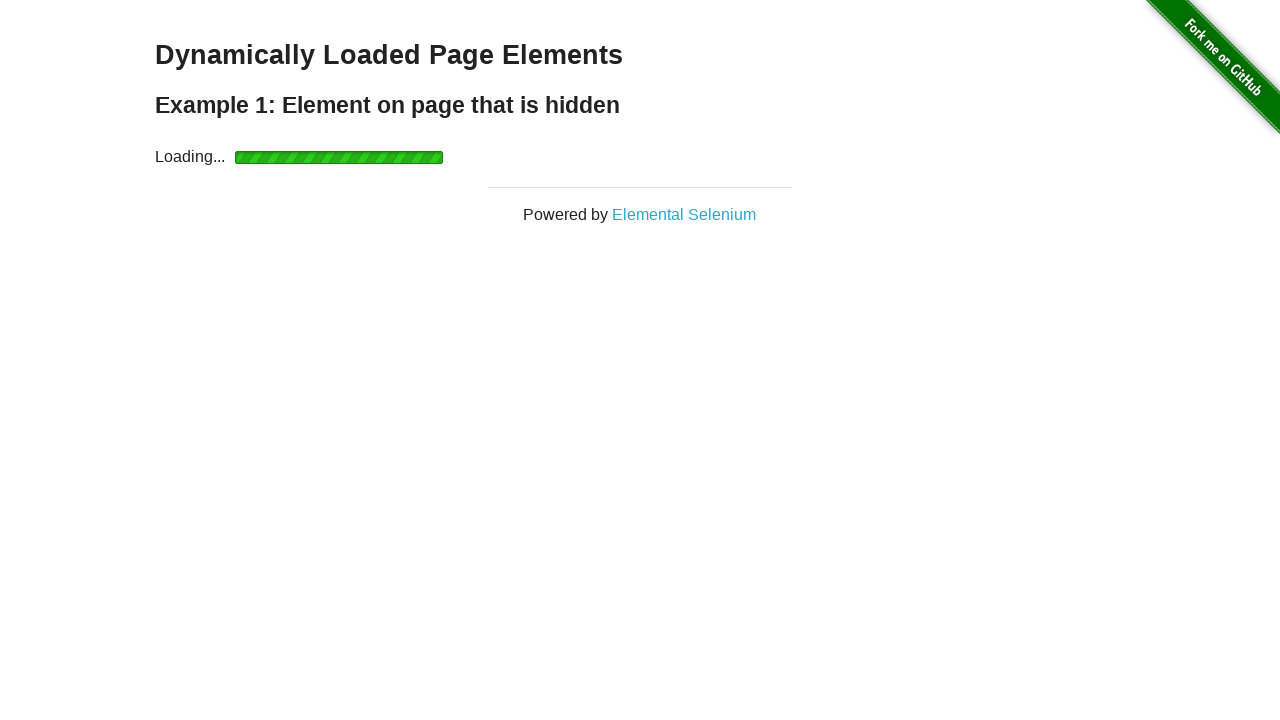

Waited for finish div to become visible - dynamic content loaded successfully
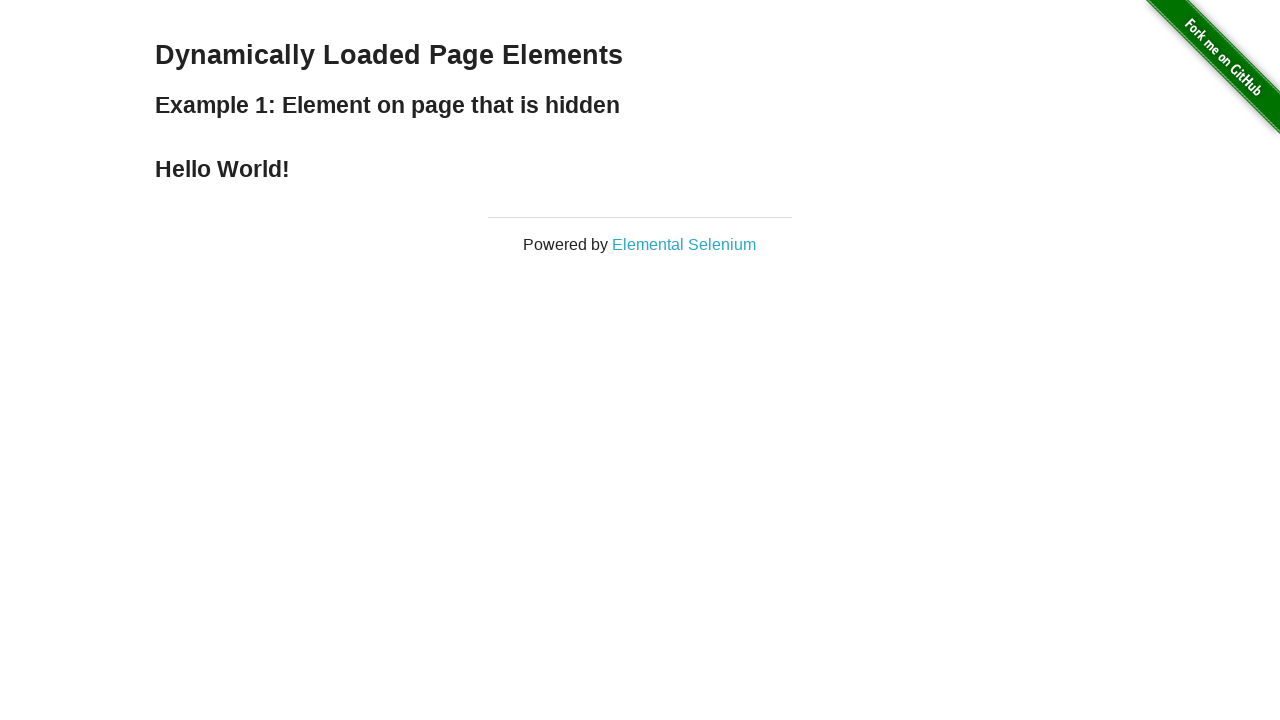

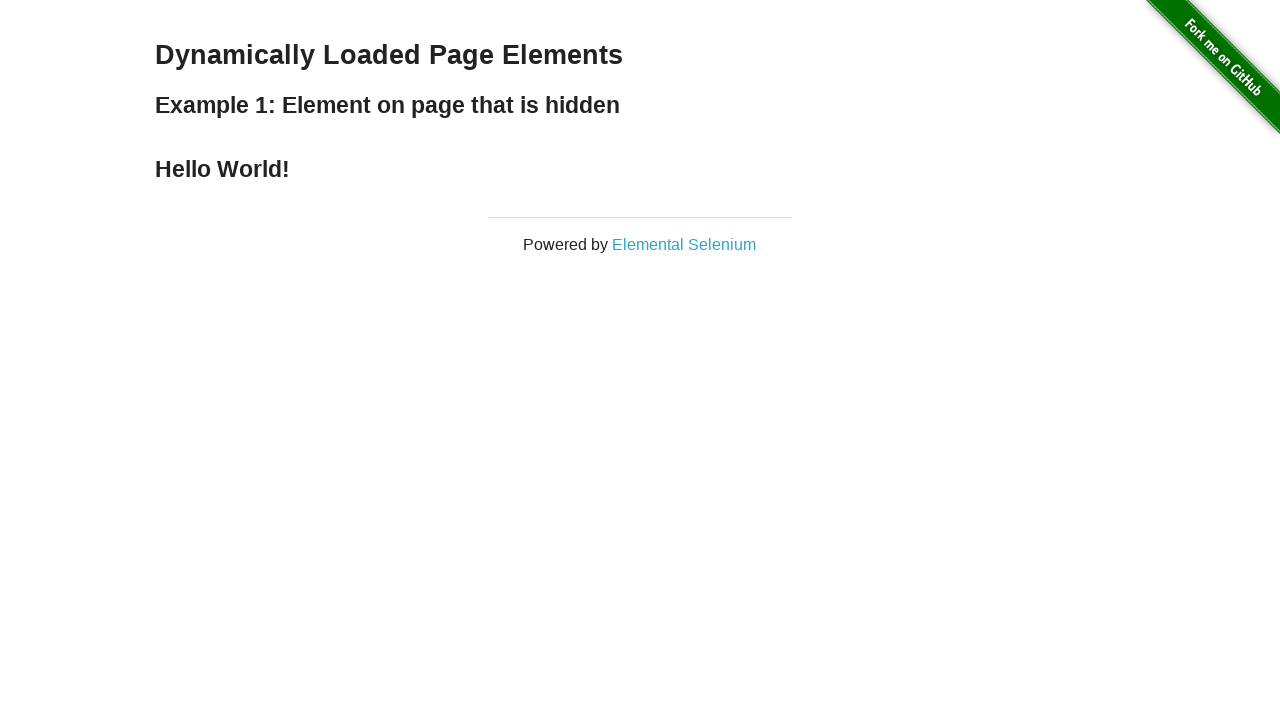